Navigates to the Selenium HQ website and verifies the page title starts with "Selenium".

Starting URL: http://www.seleniumhq.org/

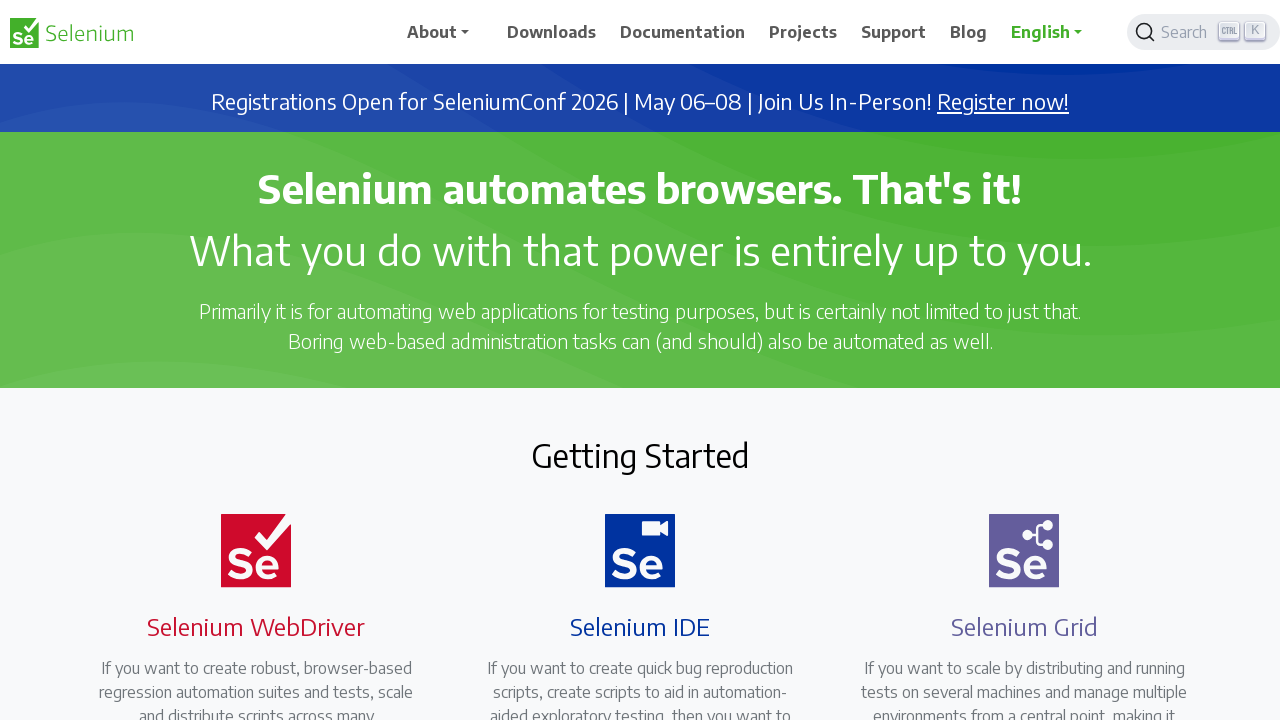

Navigated to Selenium HQ website
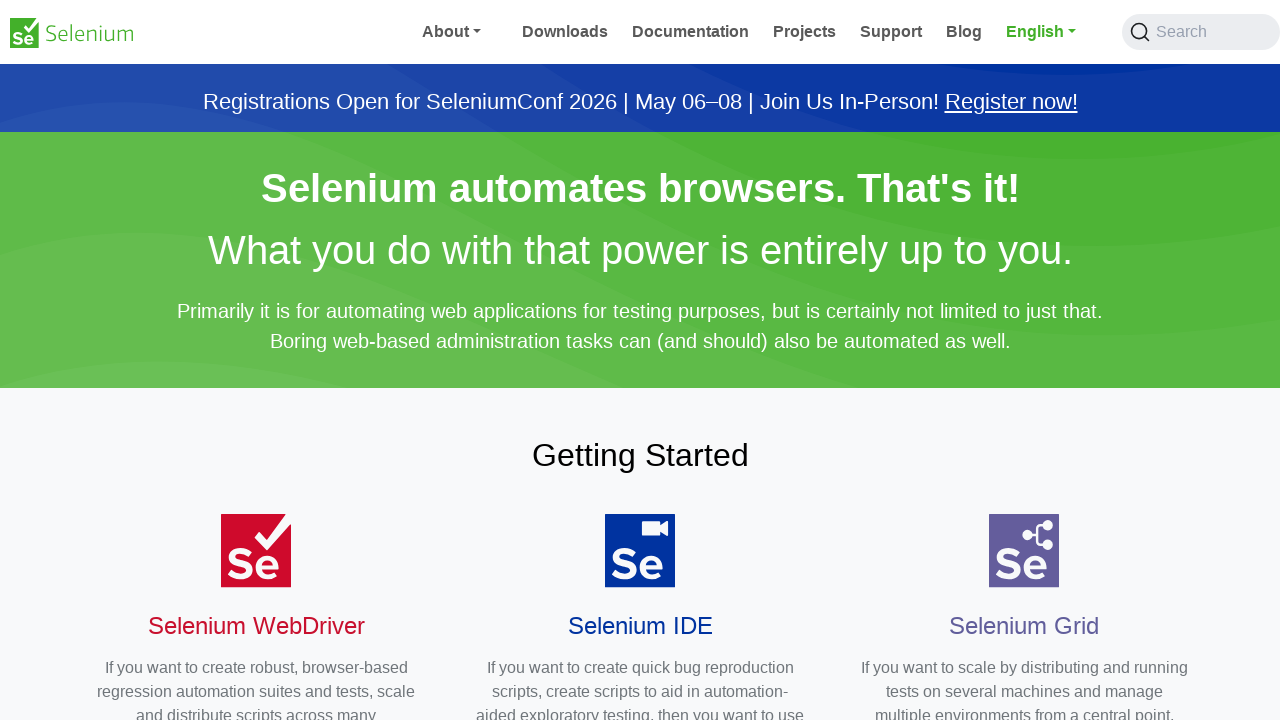

Page DOM content loaded
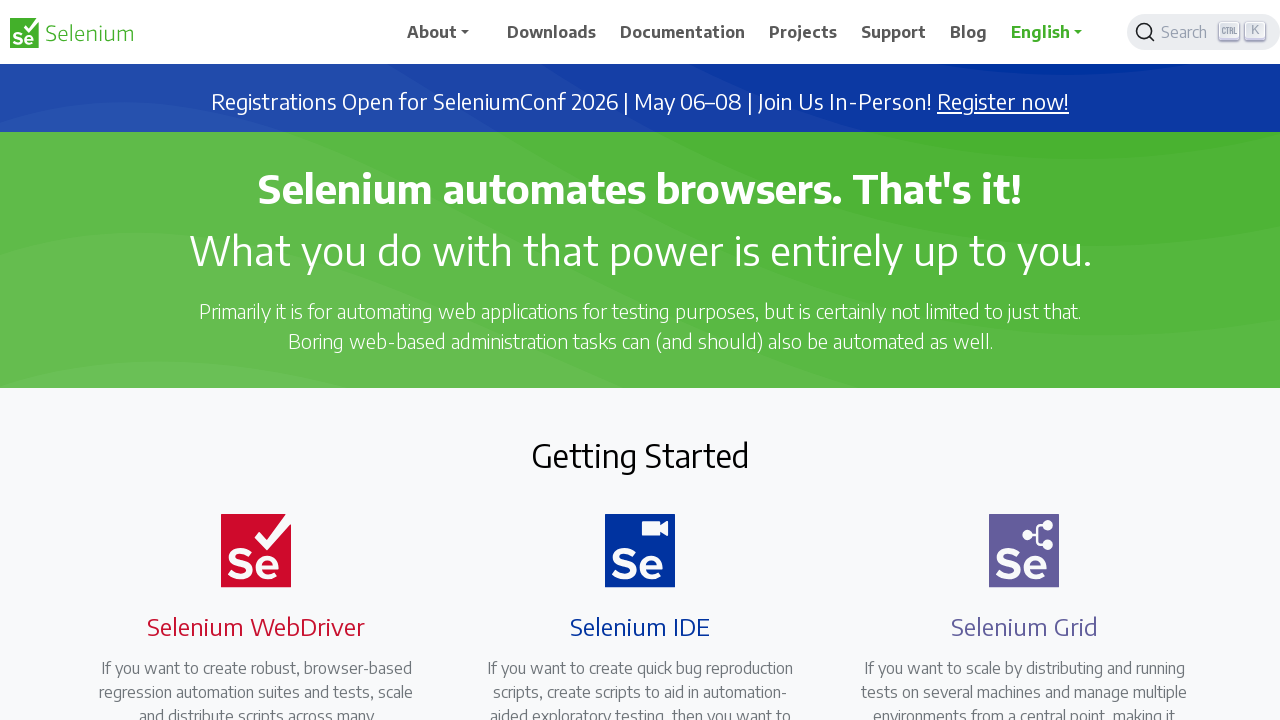

Verified page title starts with 'Selenium'
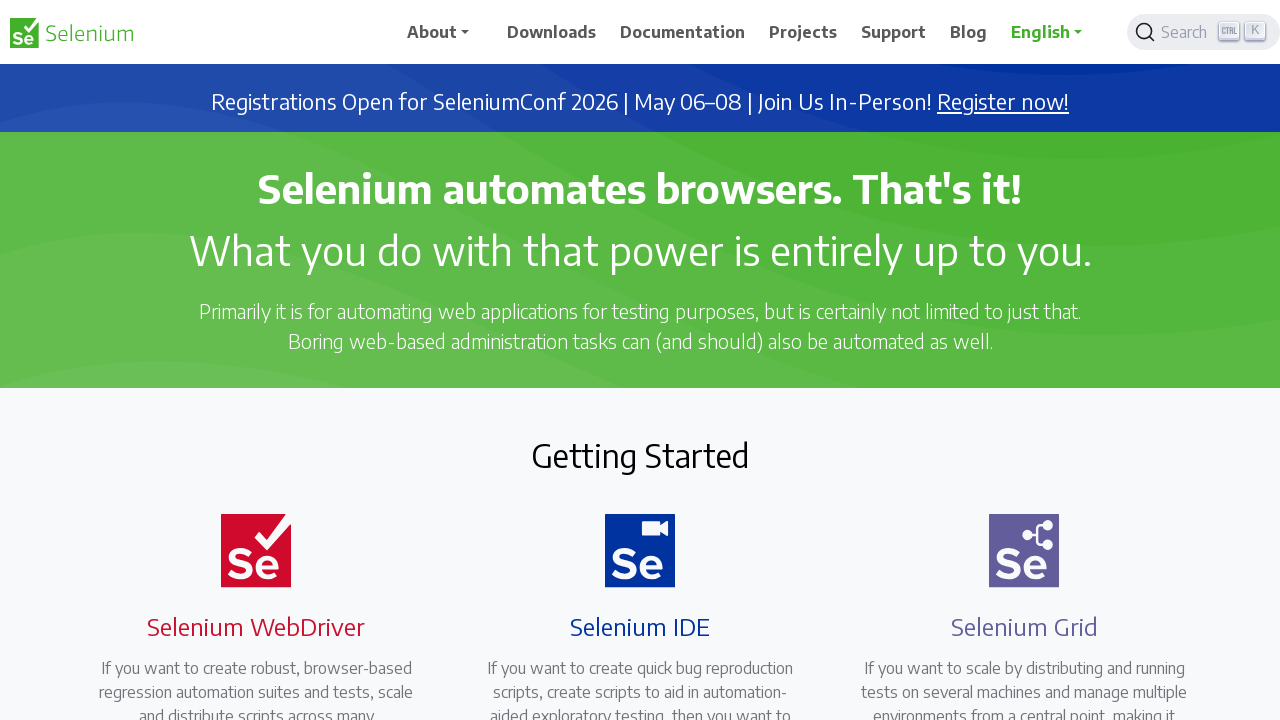

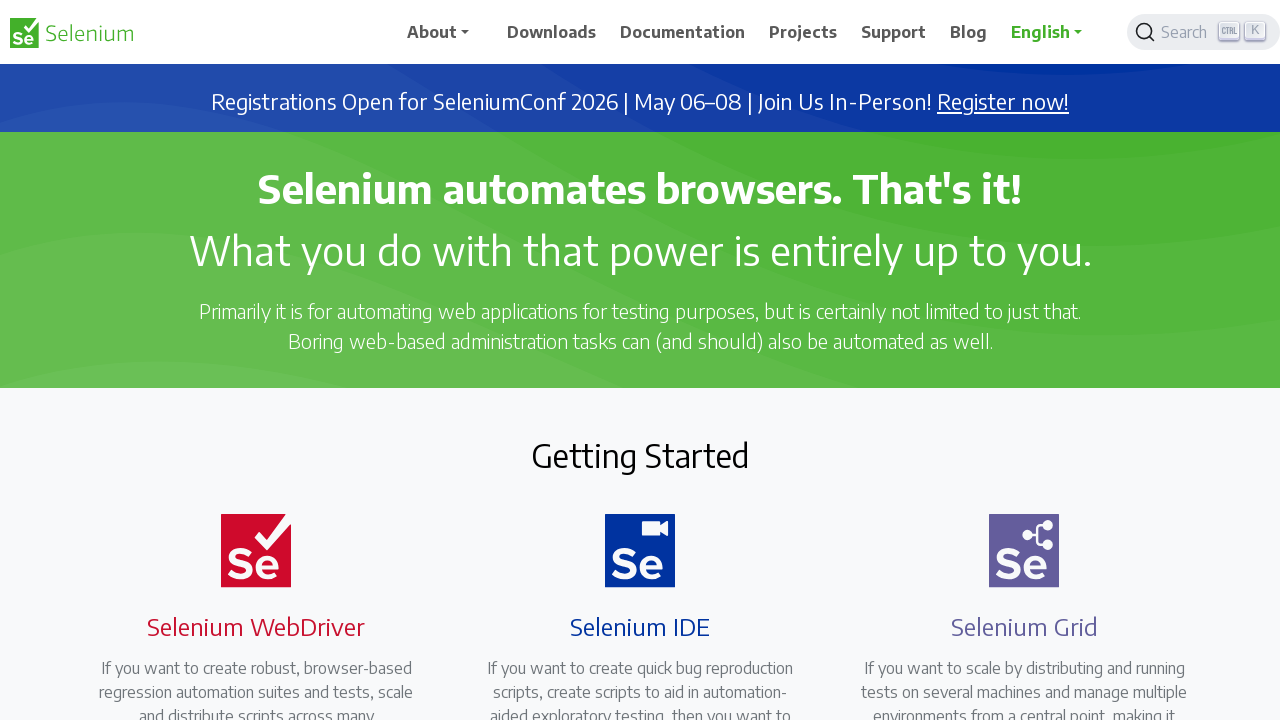